Tests dynamic loading by clicking Start button and verifying that "Hello World!" text becomes visible

Starting URL: https://the-internet.herokuapp.com/dynamic_loading/1

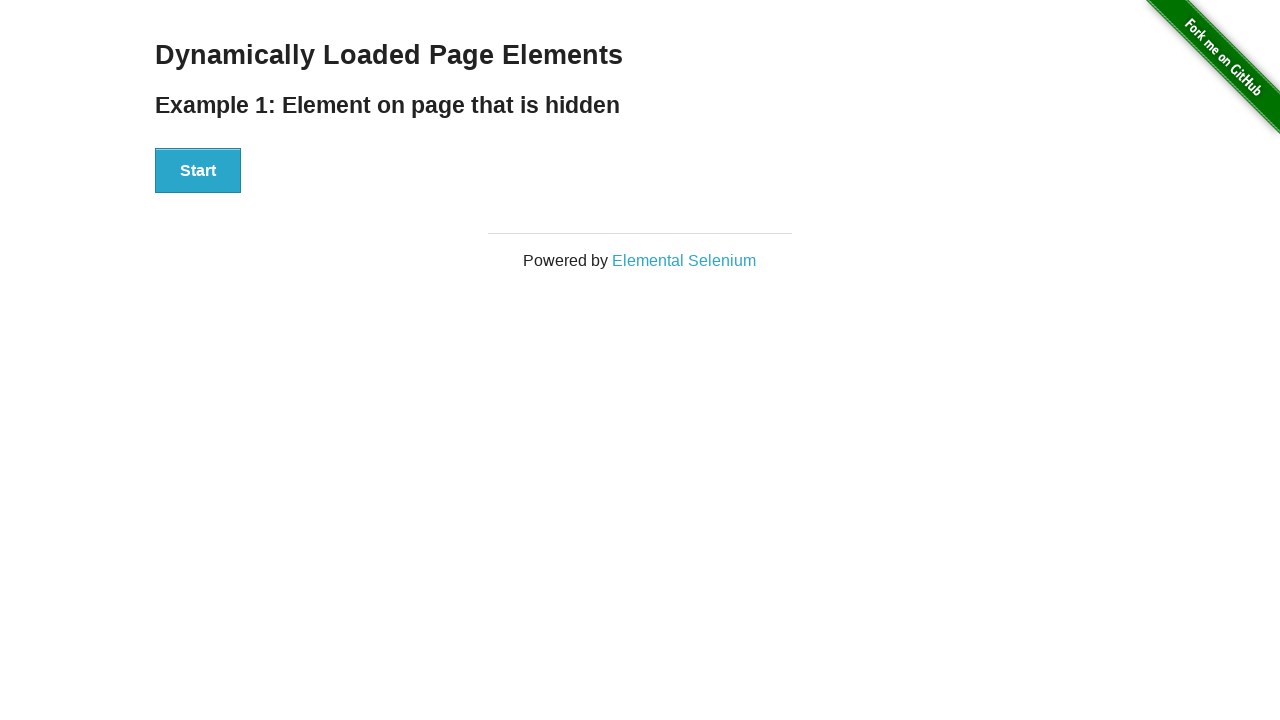

Clicked Start button to initiate dynamic loading at (198, 171) on xpath=//button[text()='Start']
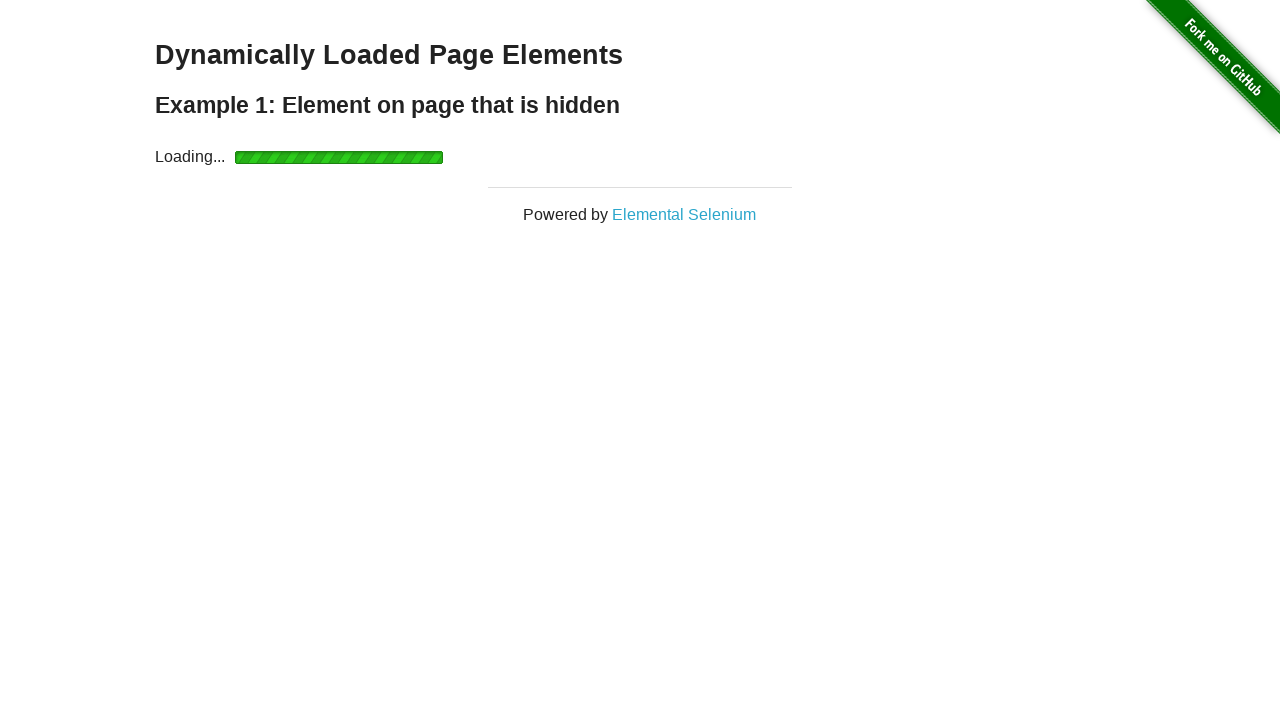

Verified 'Hello World!' text became visible after dynamic loading
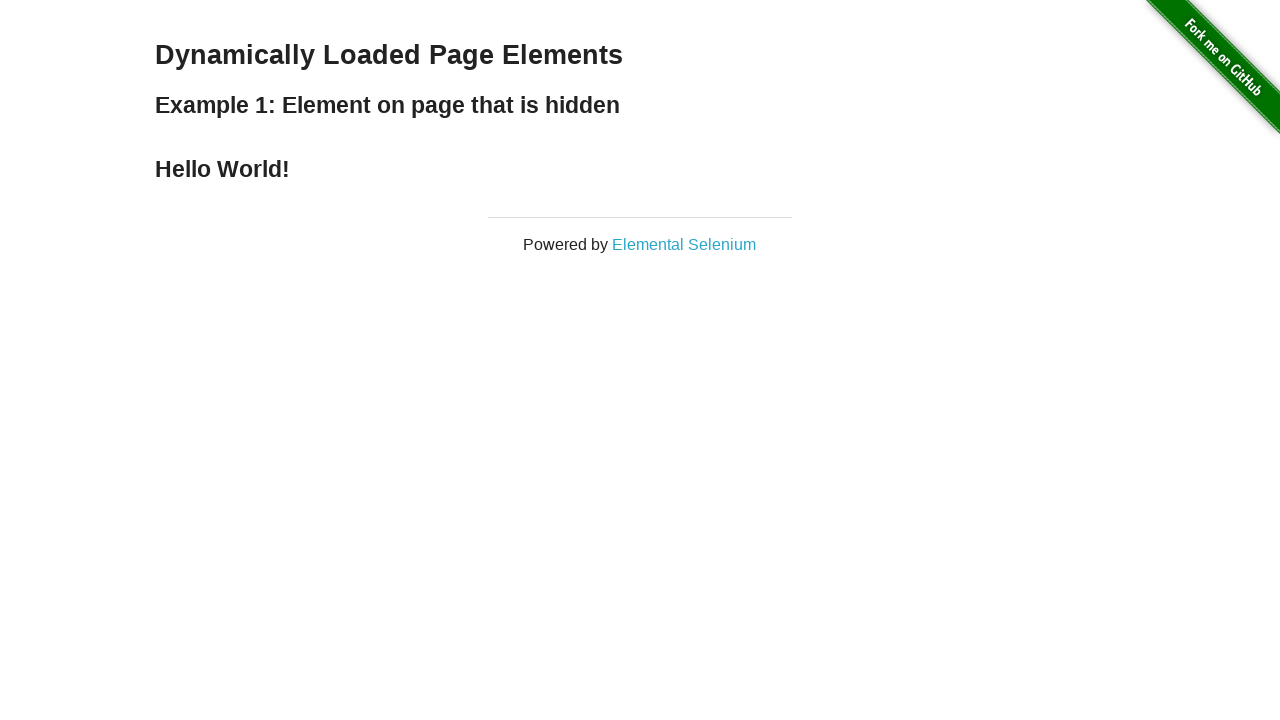

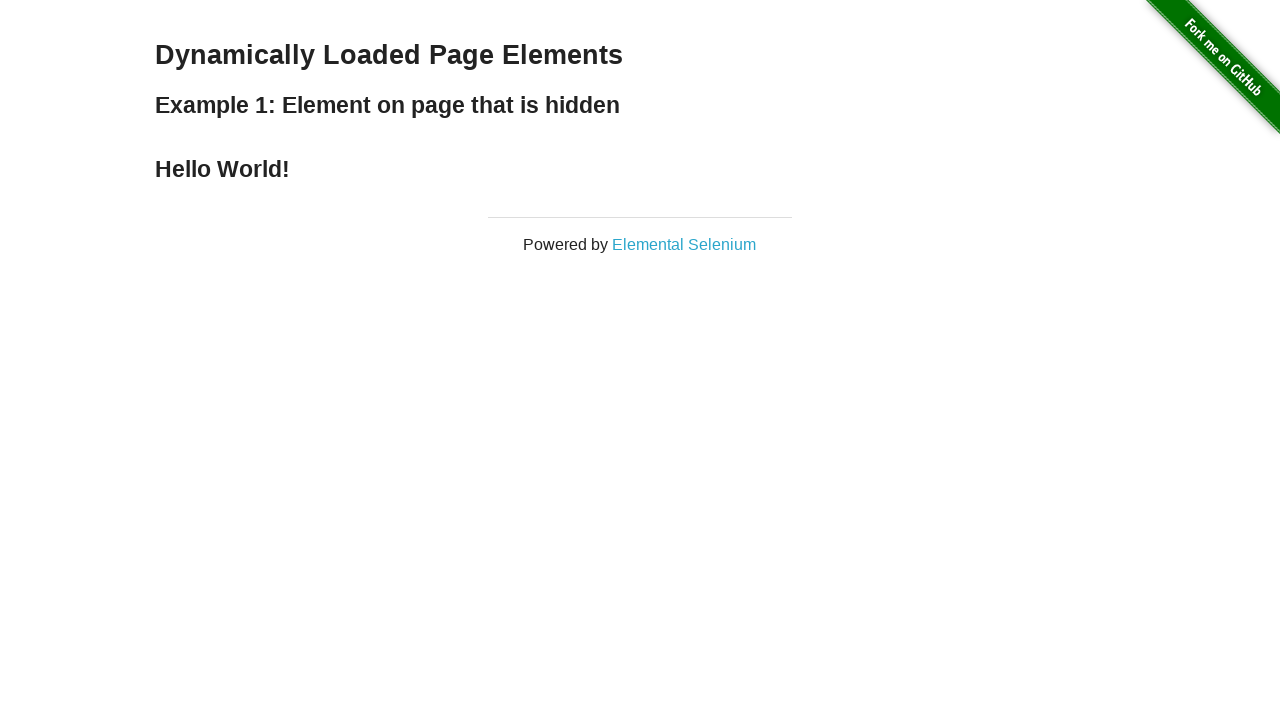